Tests formatting of complex nested JSON structures with arrays and objects, verifying all fields are preserved in the formatted output.

Starting URL: https://www.001236.xyz/en/json

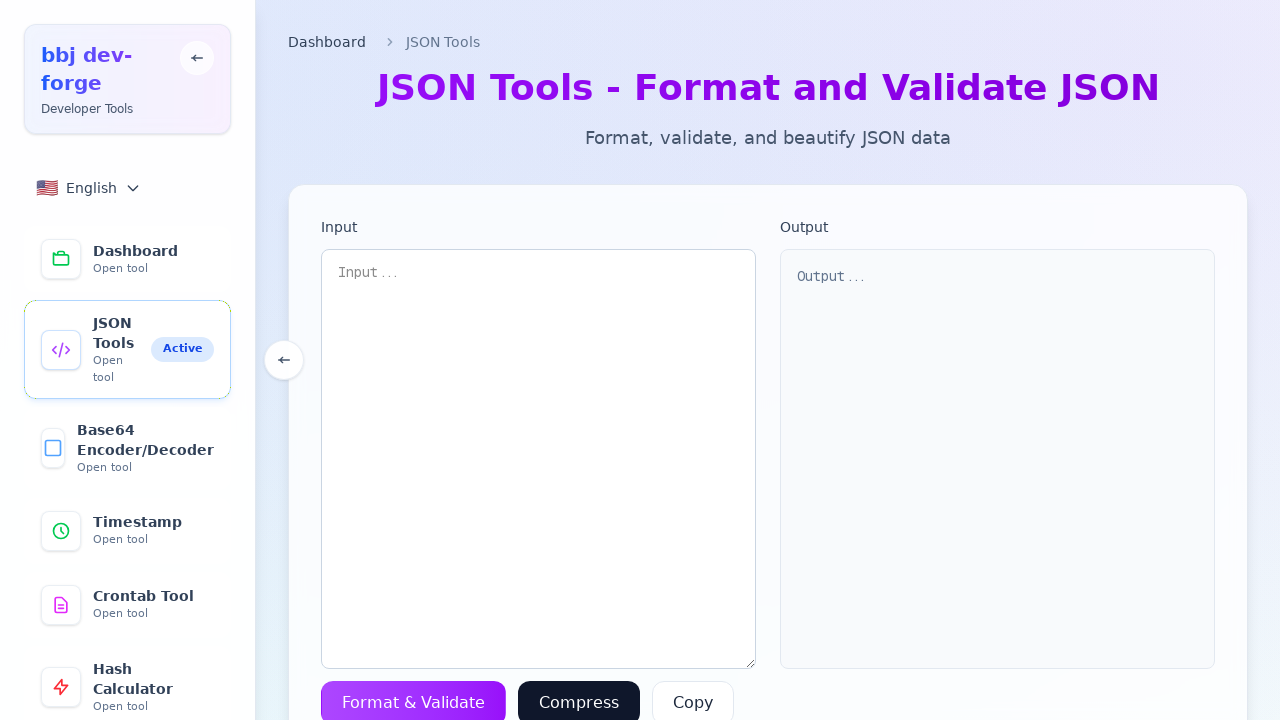

Filled textarea with complex nested JSON containing users array with details objects on textarea[placeholder="Input..."]
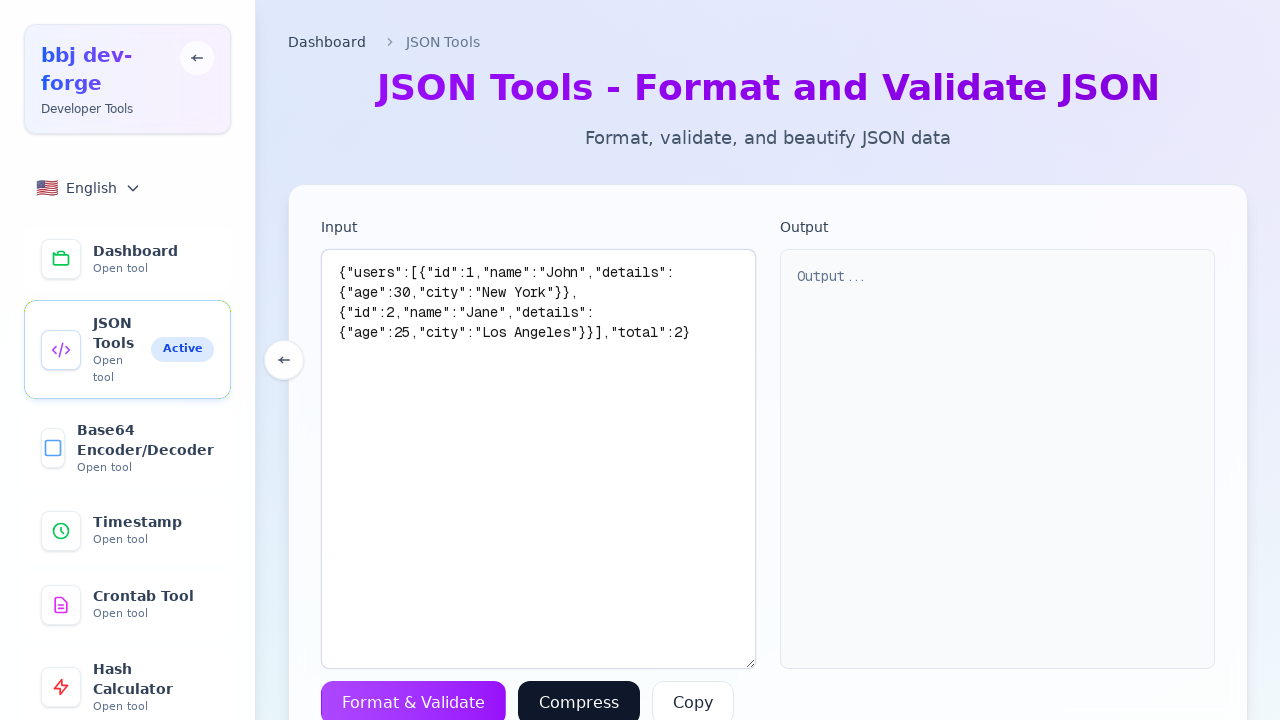

Clicked Format & Validate button to process the JSON at (414, 698) on internal:role=button[name="Format & Validate"i]
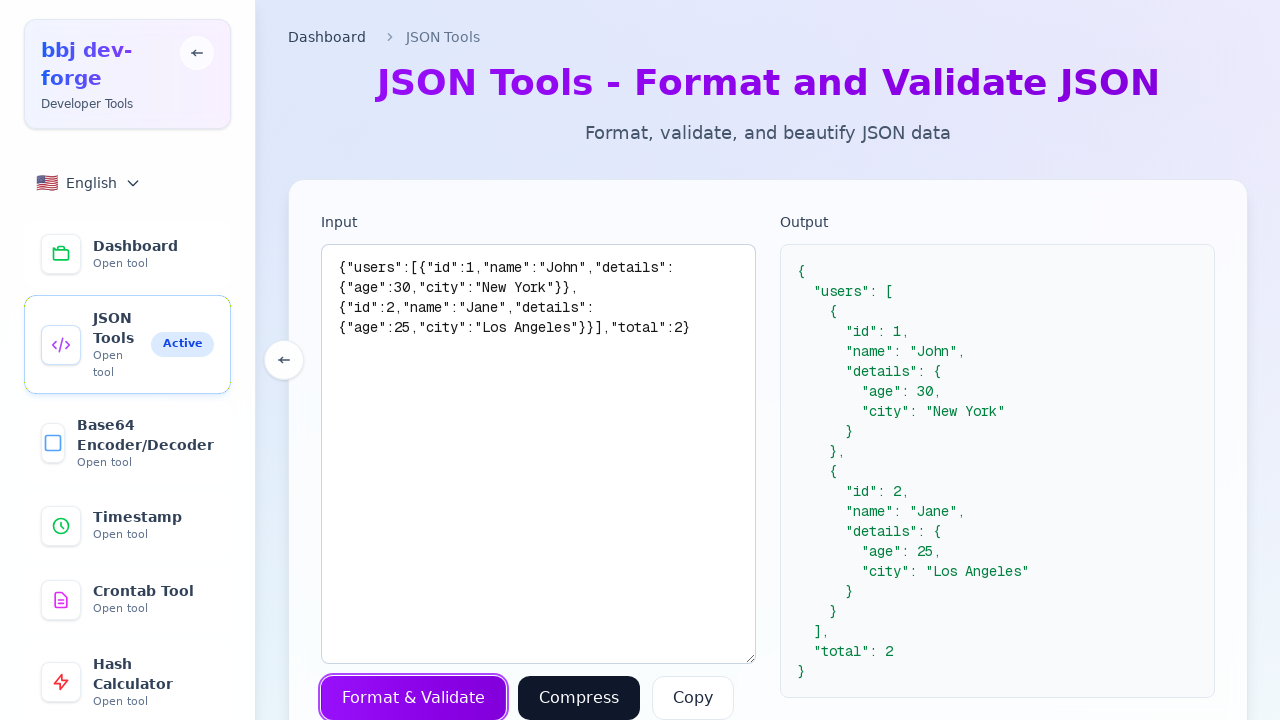

Verified that formatted result area is visible
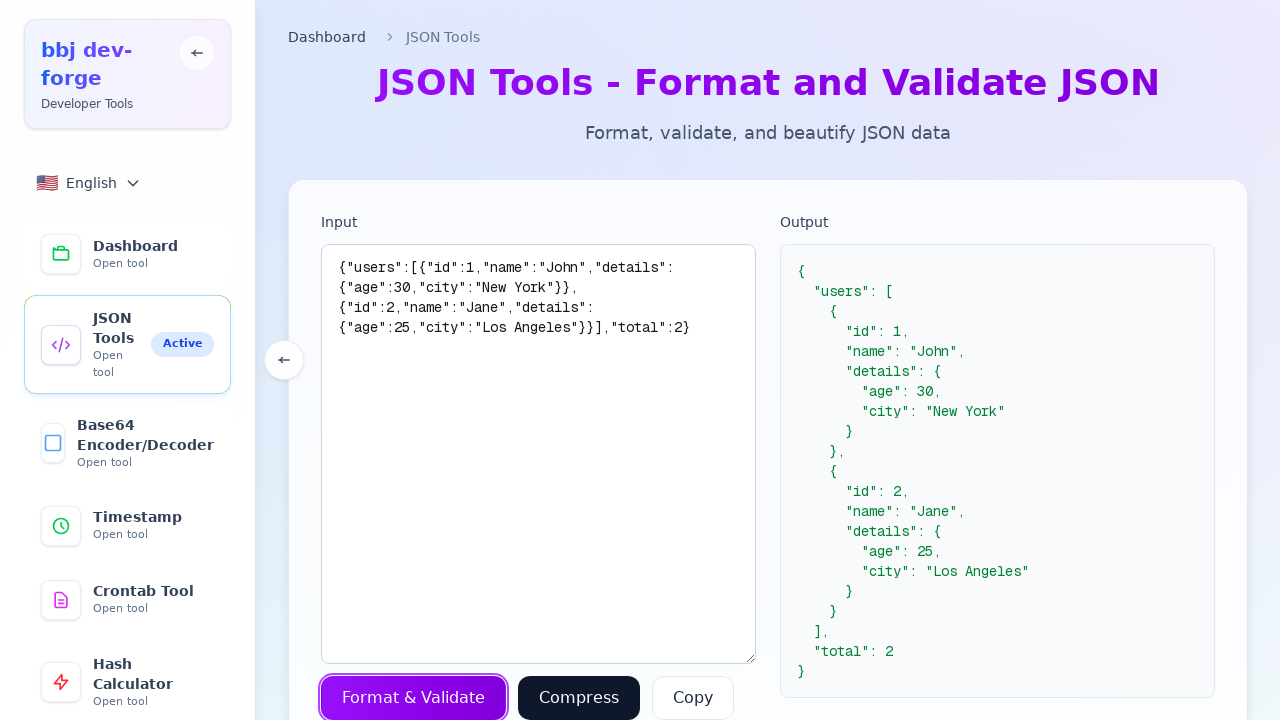

Retrieved formatted text content from result area
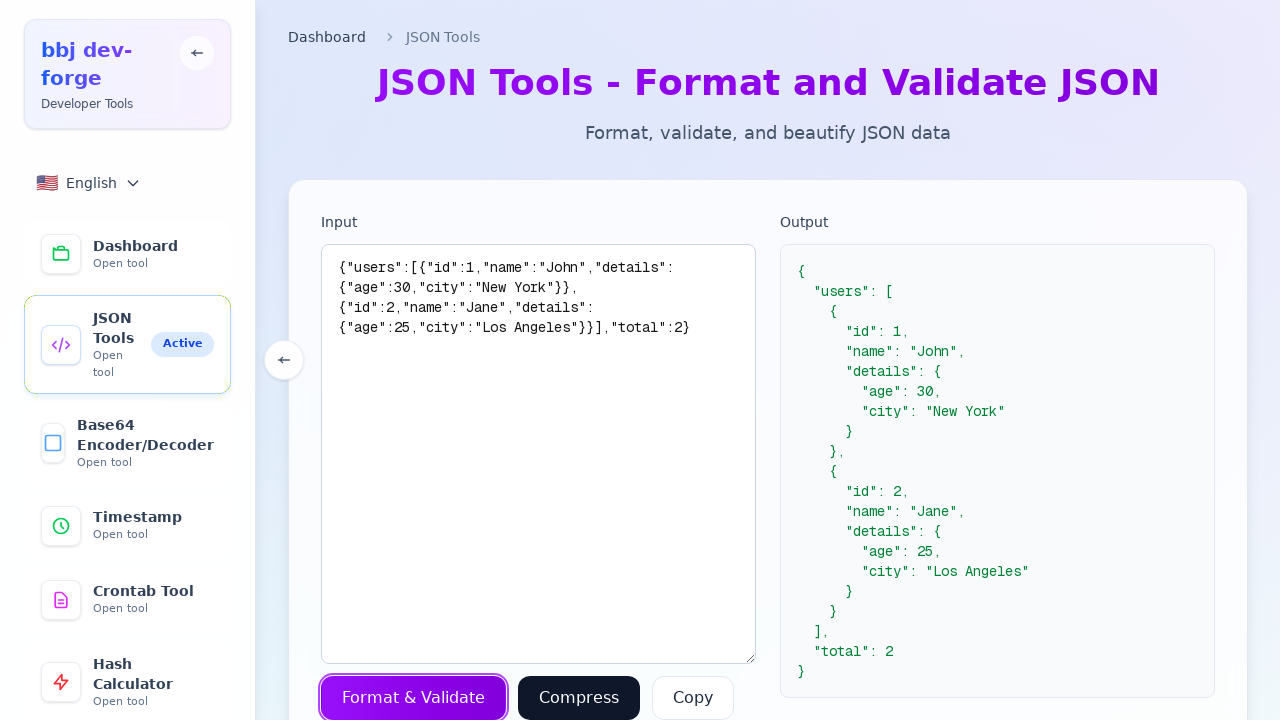

Verified that field "users" is present in formatted JSON output
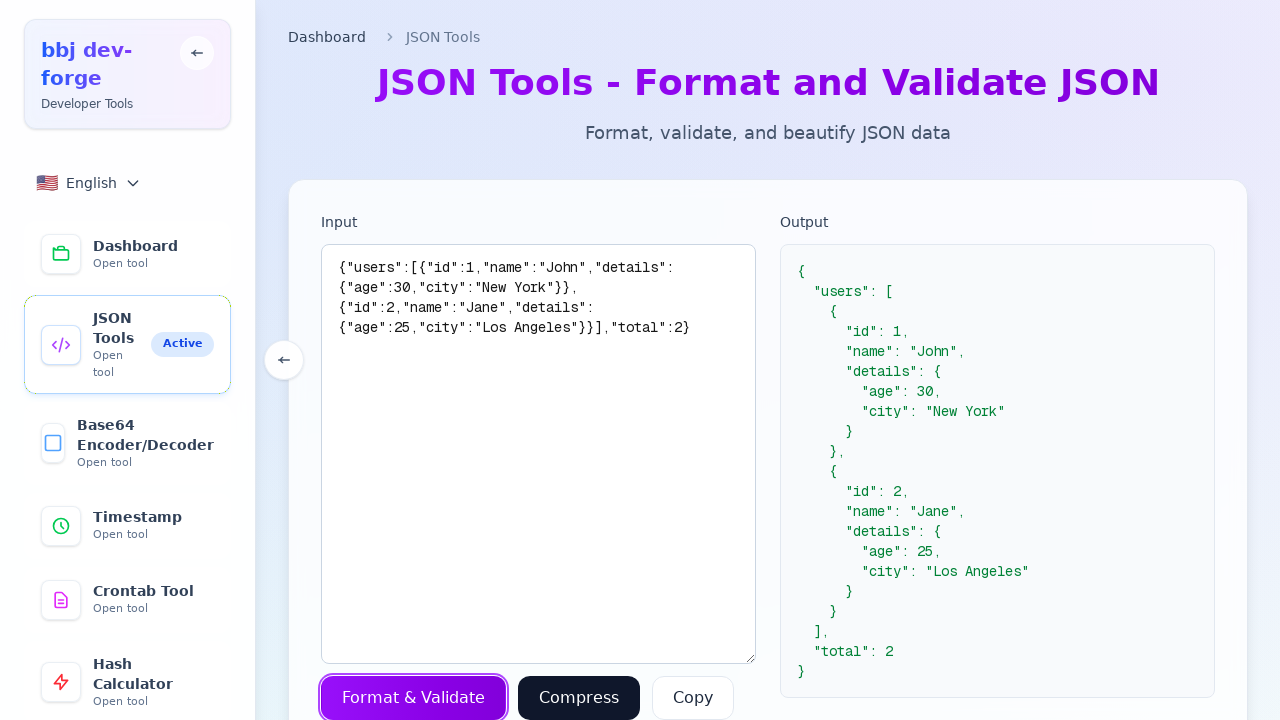

Verified that field "John" is present in formatted JSON output
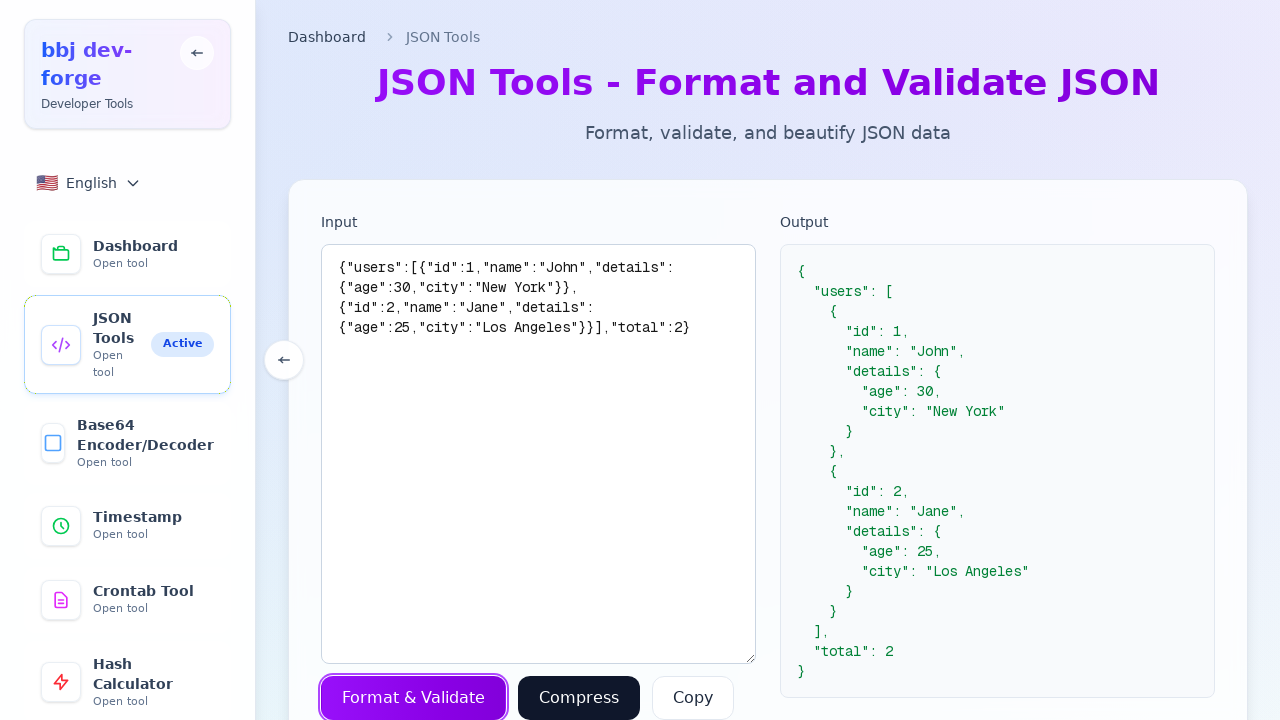

Verified that field "Jane" is present in formatted JSON output
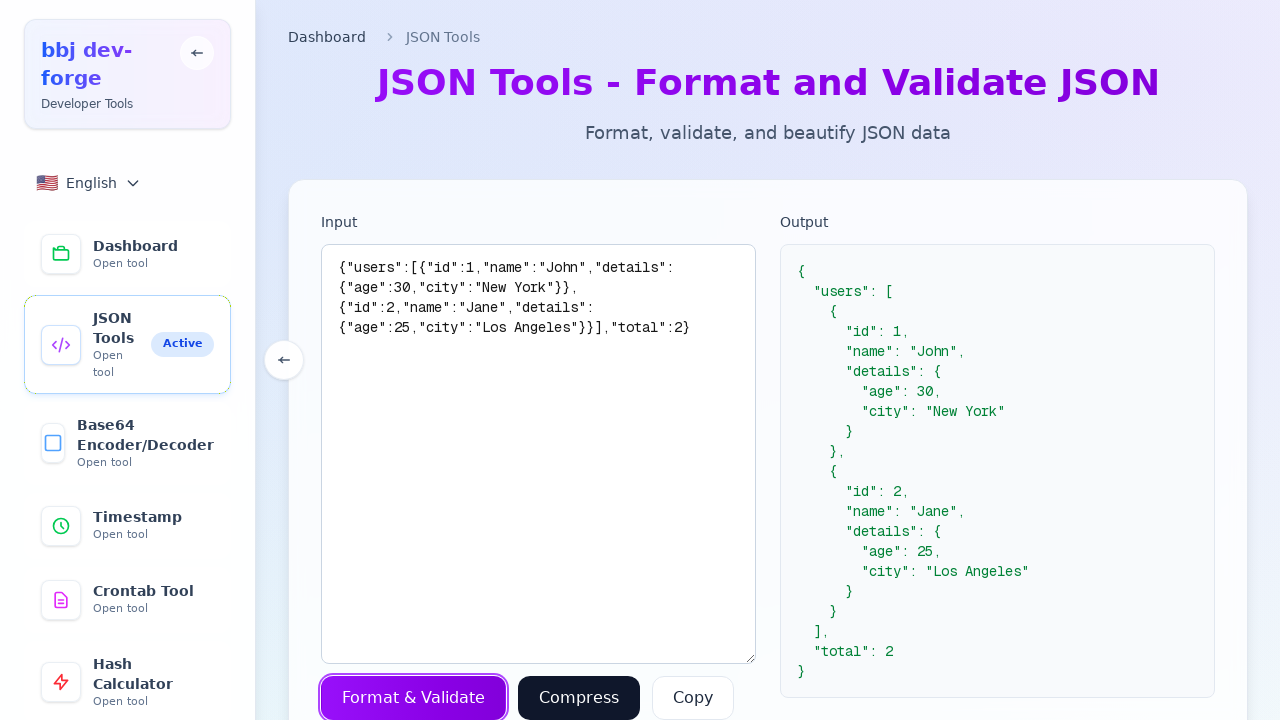

Verified that field "total" is present in formatted JSON output
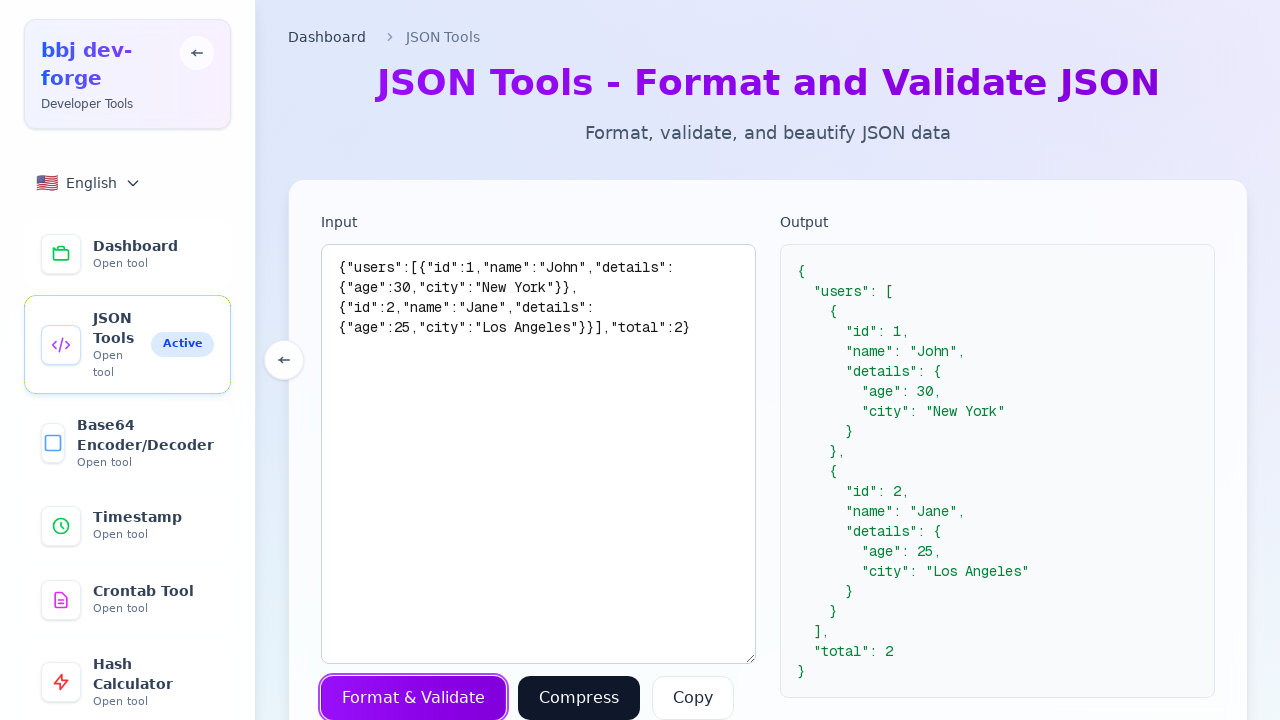

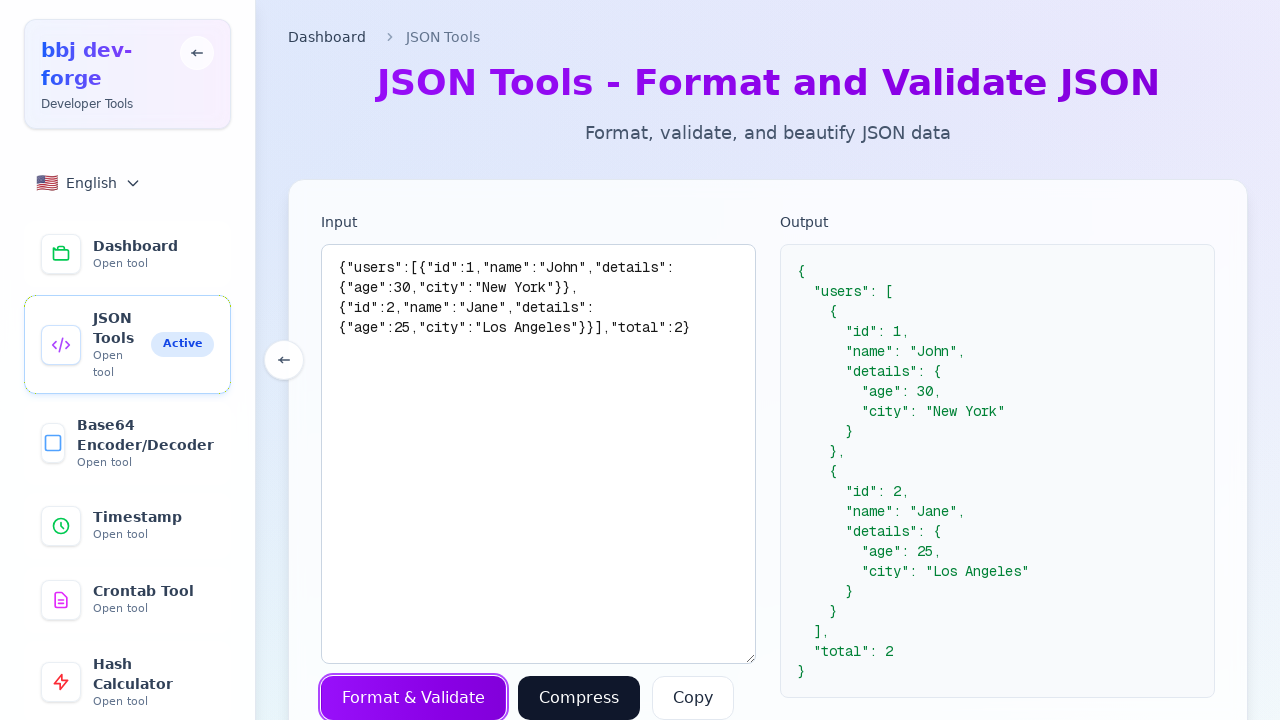